Tests selectable functionality by selecting multiple items using Ctrl+click and drag selection

Starting URL: https://jqueryui.com/selectable

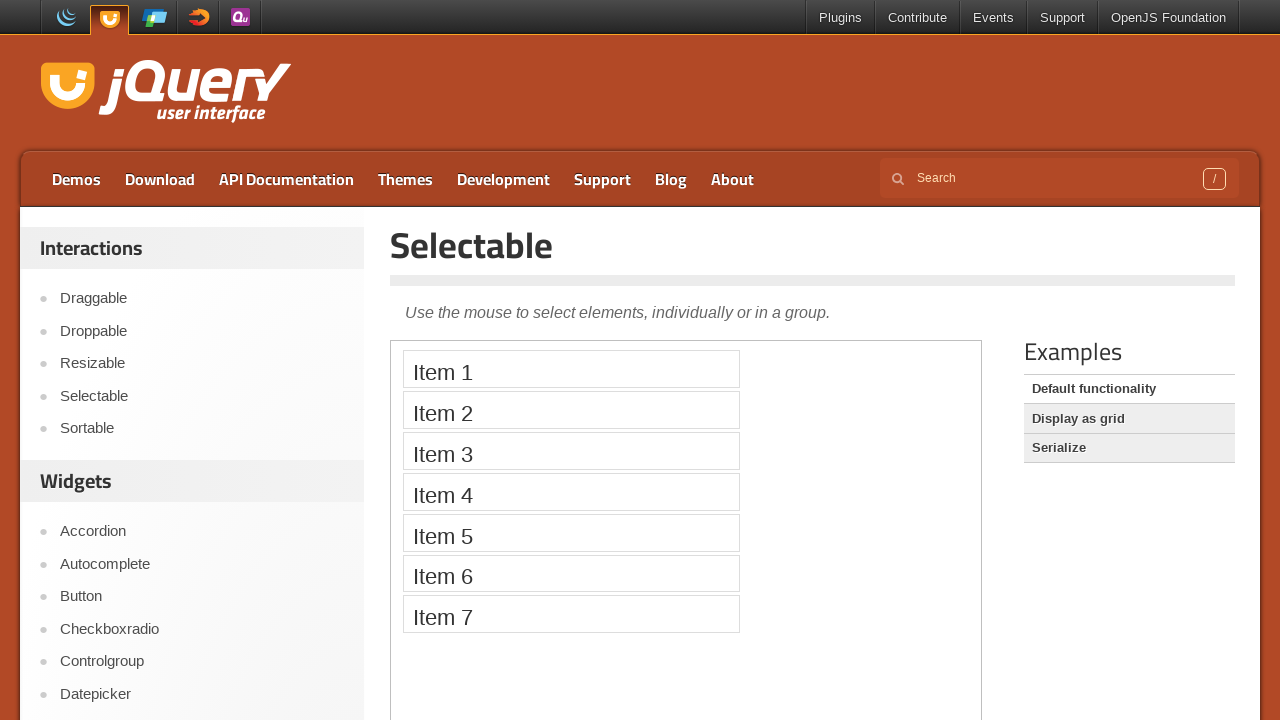

Located iframe containing the selectable demo
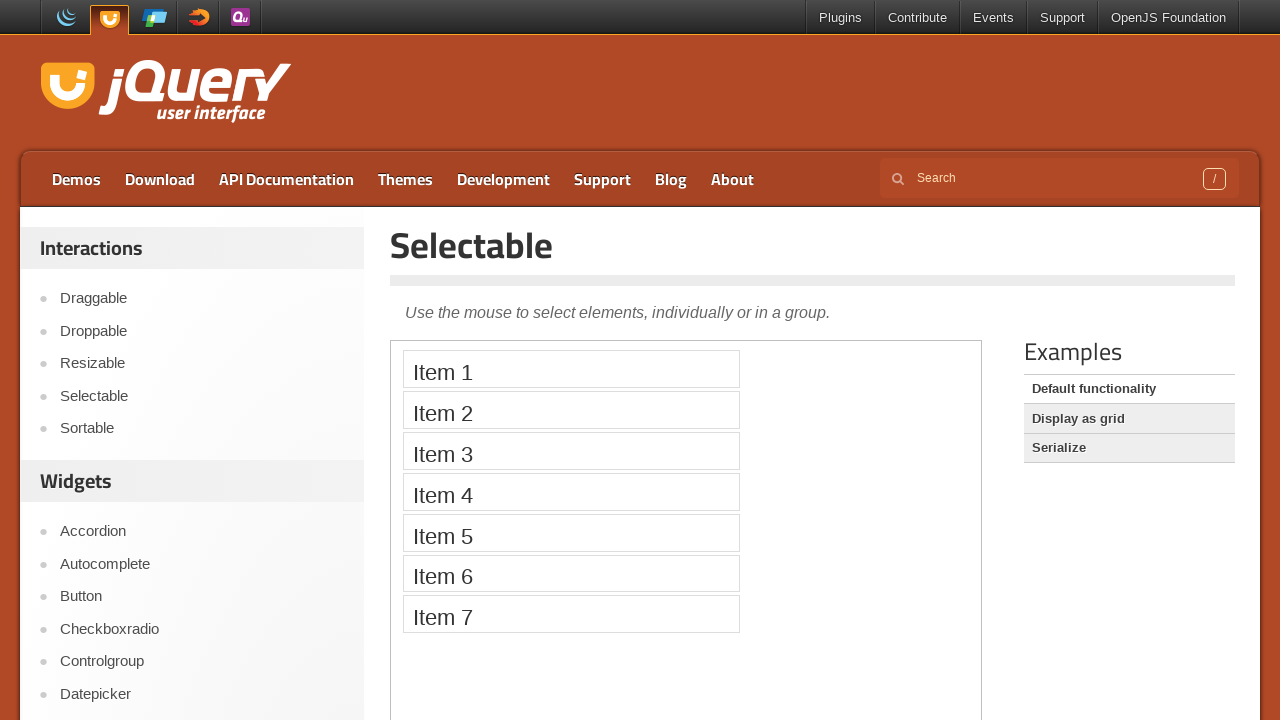

Ctrl+clicked on Item 1 to select it at (571, 369) on iframe >> nth=0 >> internal:control=enter-frame >> li:text('Item 1')
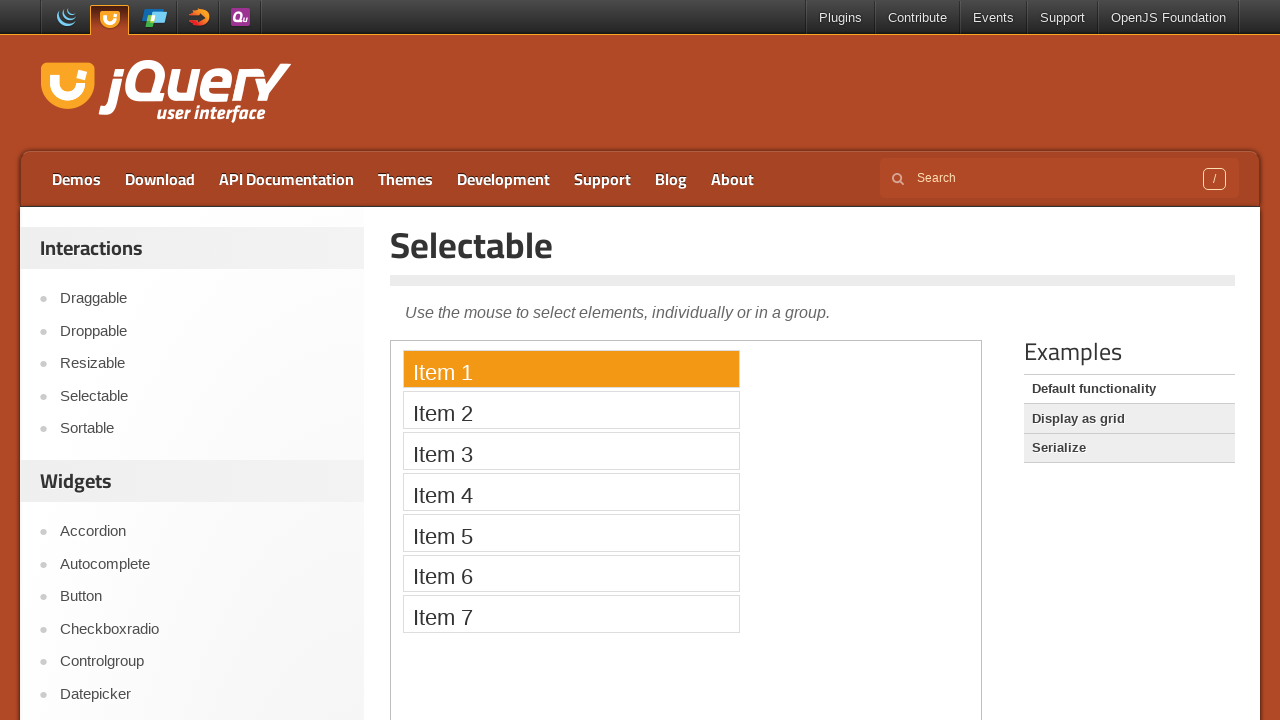

Ctrl+clicked on Item 2 to add it to selection at (571, 410) on iframe >> nth=0 >> internal:control=enter-frame >> li:text('Item 2')
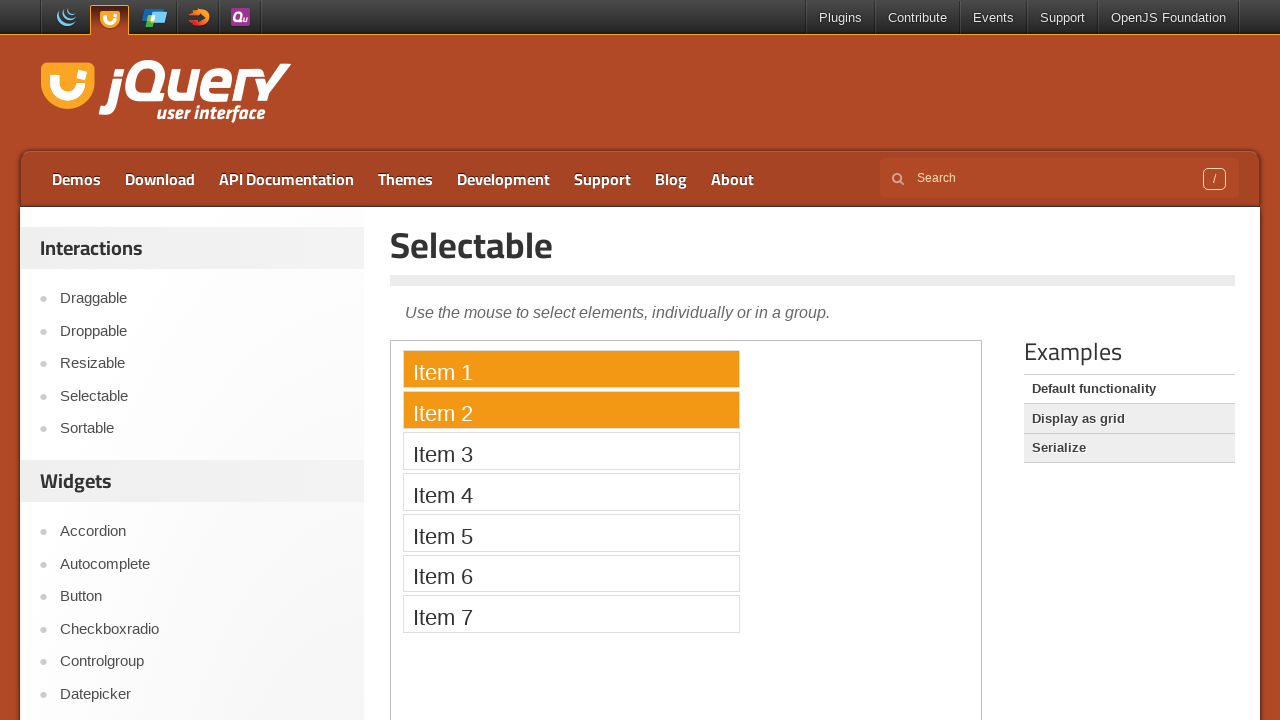

Ctrl+clicked on Item 3 to add it to selection at (571, 451) on iframe >> nth=0 >> internal:control=enter-frame >> li:text('Item 3')
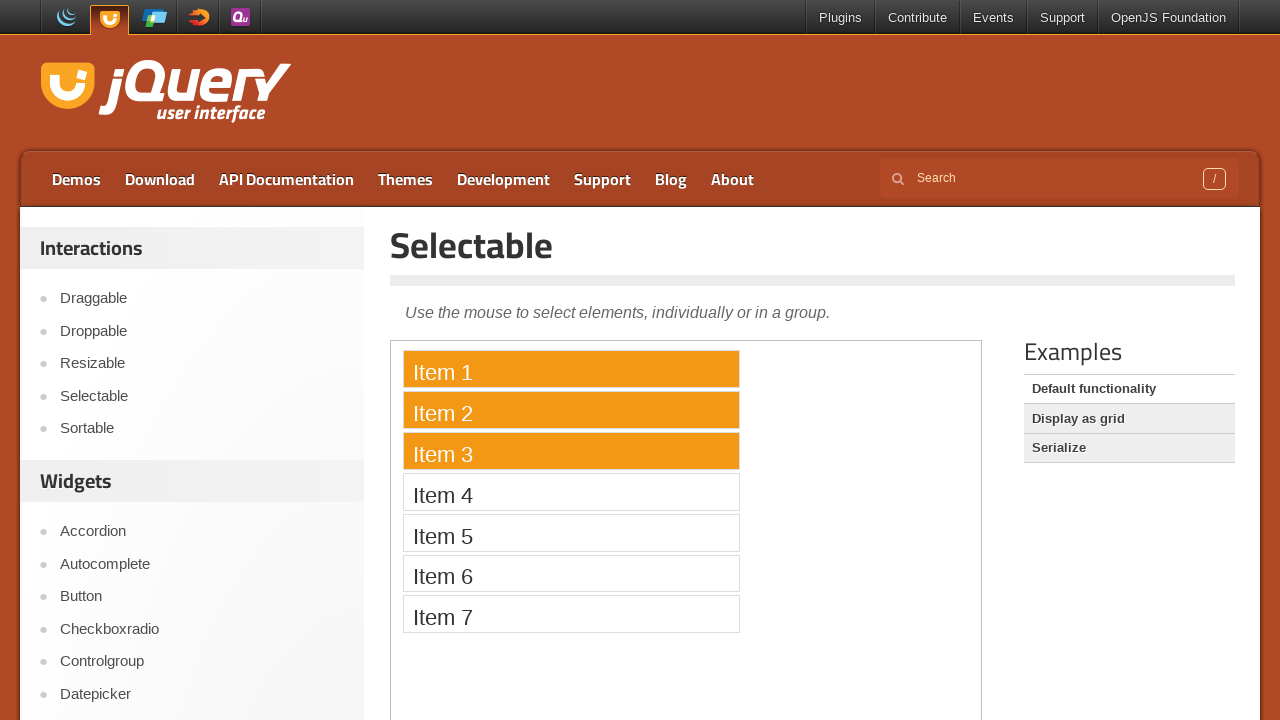

Located Item 1 element
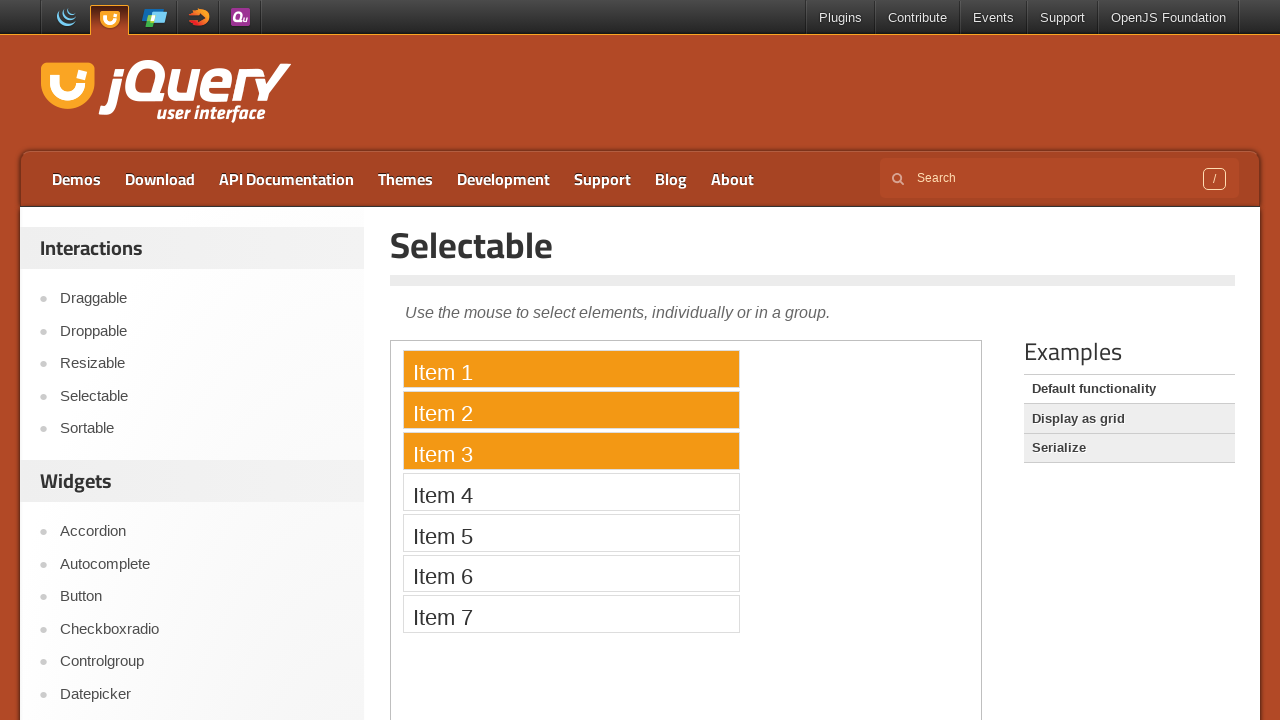

Located Item 6 element
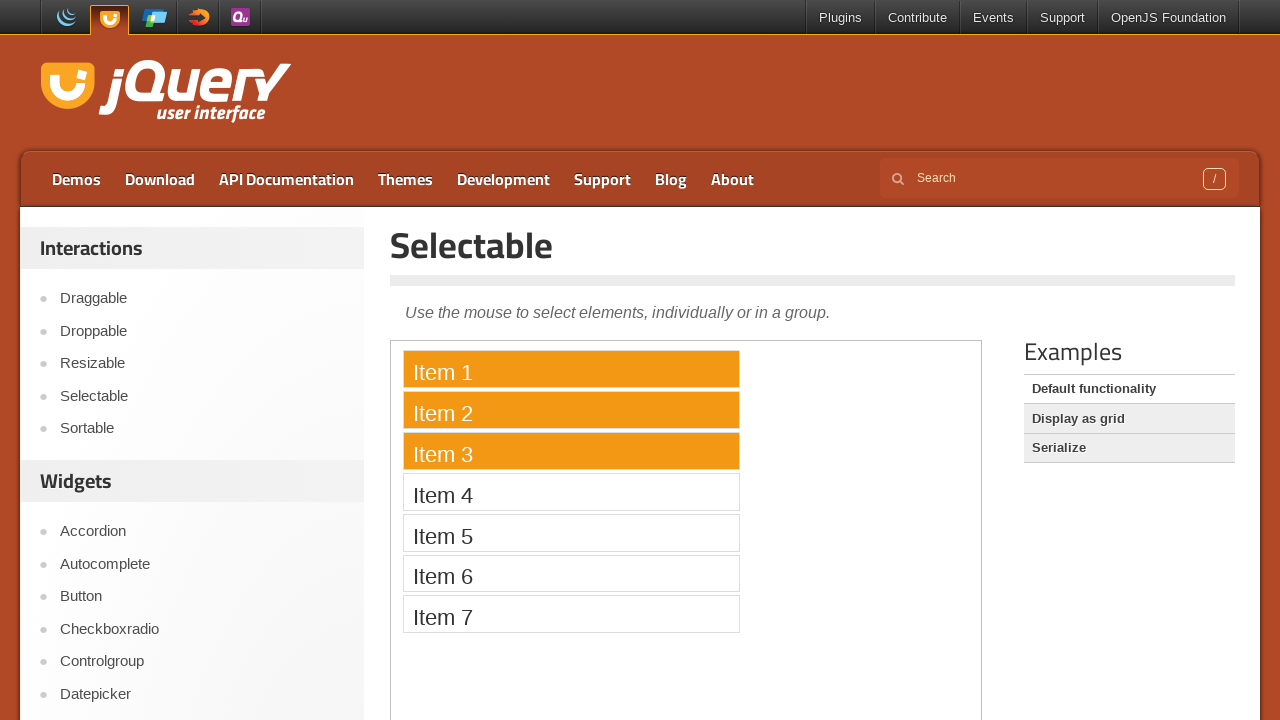

Dragged from Item 1 to Item 6 to select range at (571, 573)
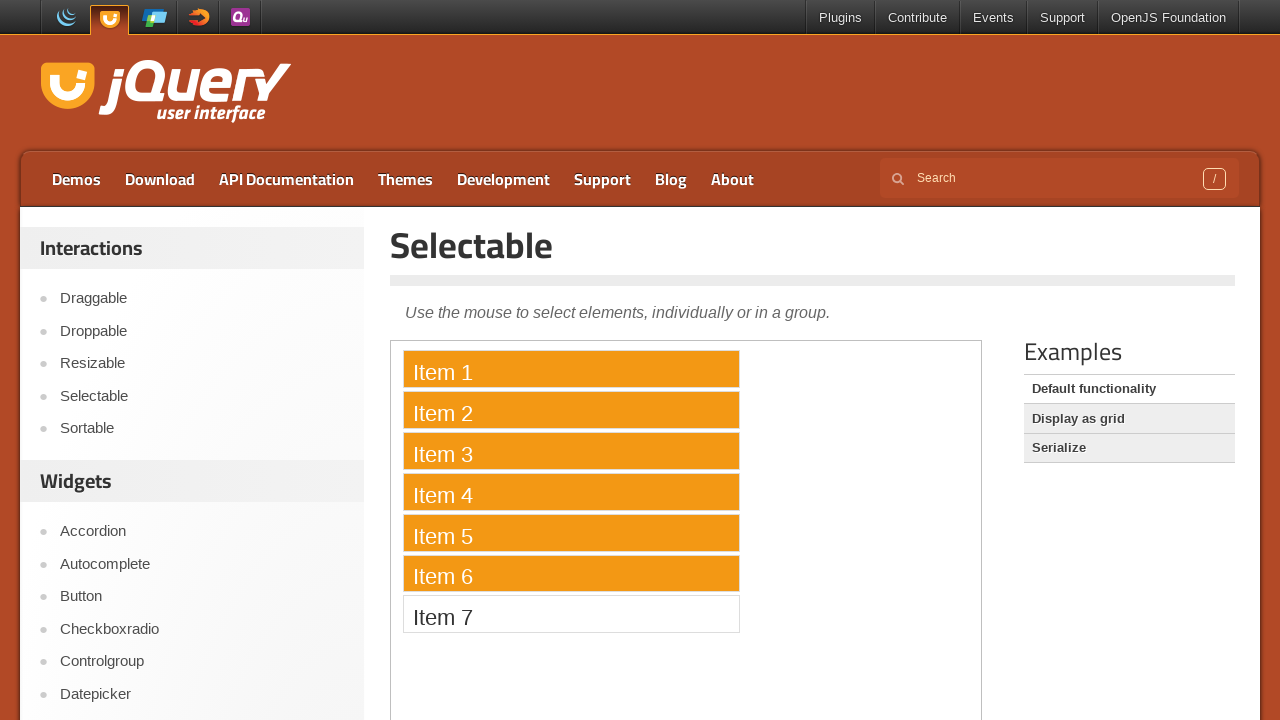

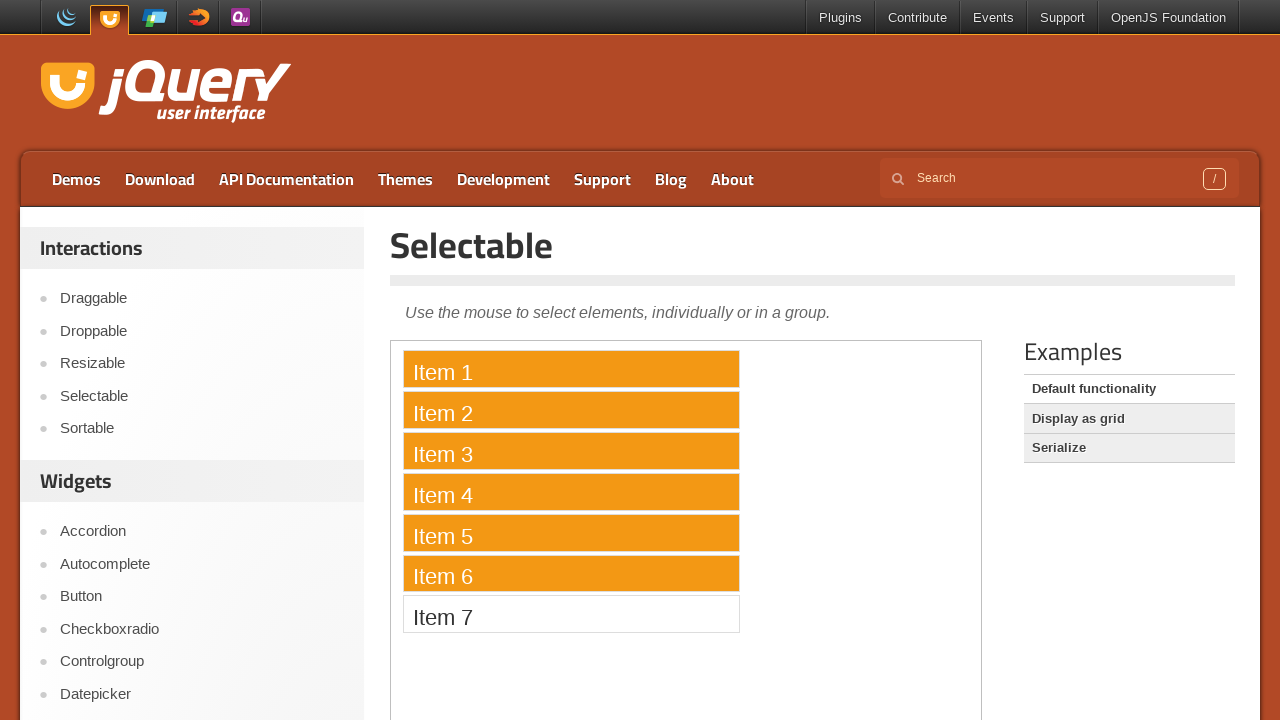